Clicks on letter E link and verifies languages starting with 'E' are displayed

Starting URL: https://www.99-bottles-of-beer.net/abc.html

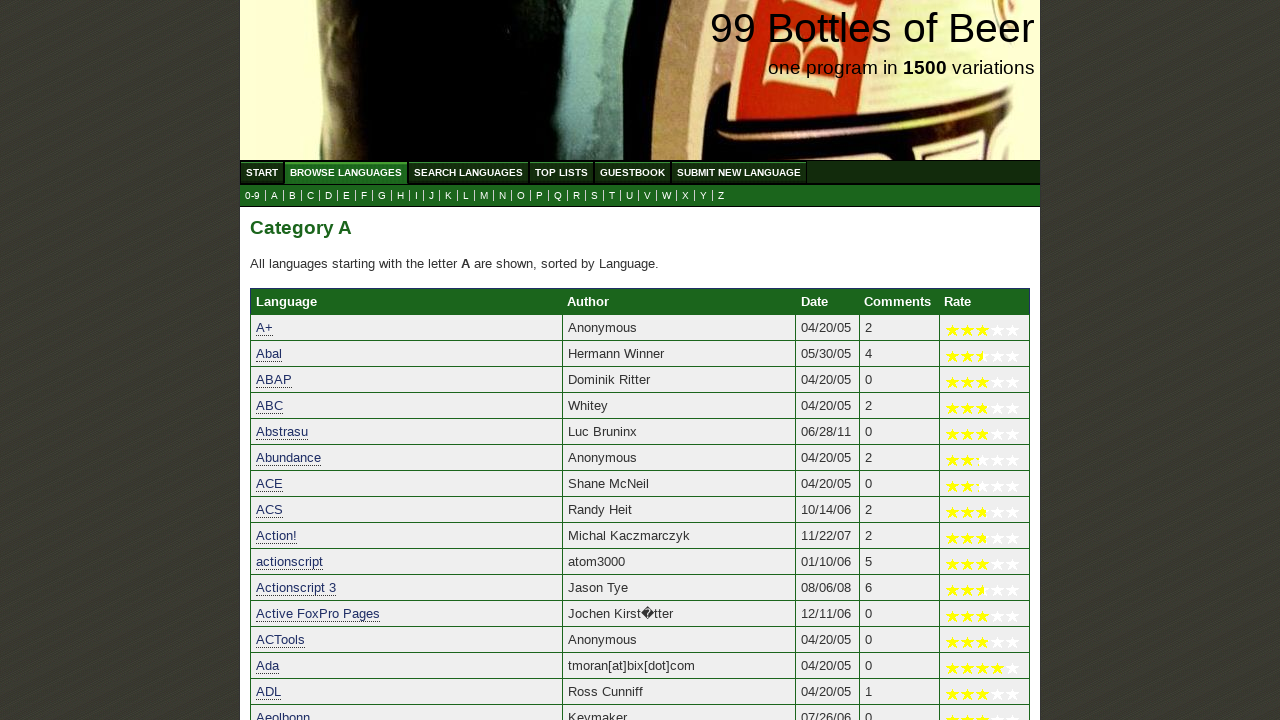

Clicked on letter E link at (346, 196) on a[href='e.html']
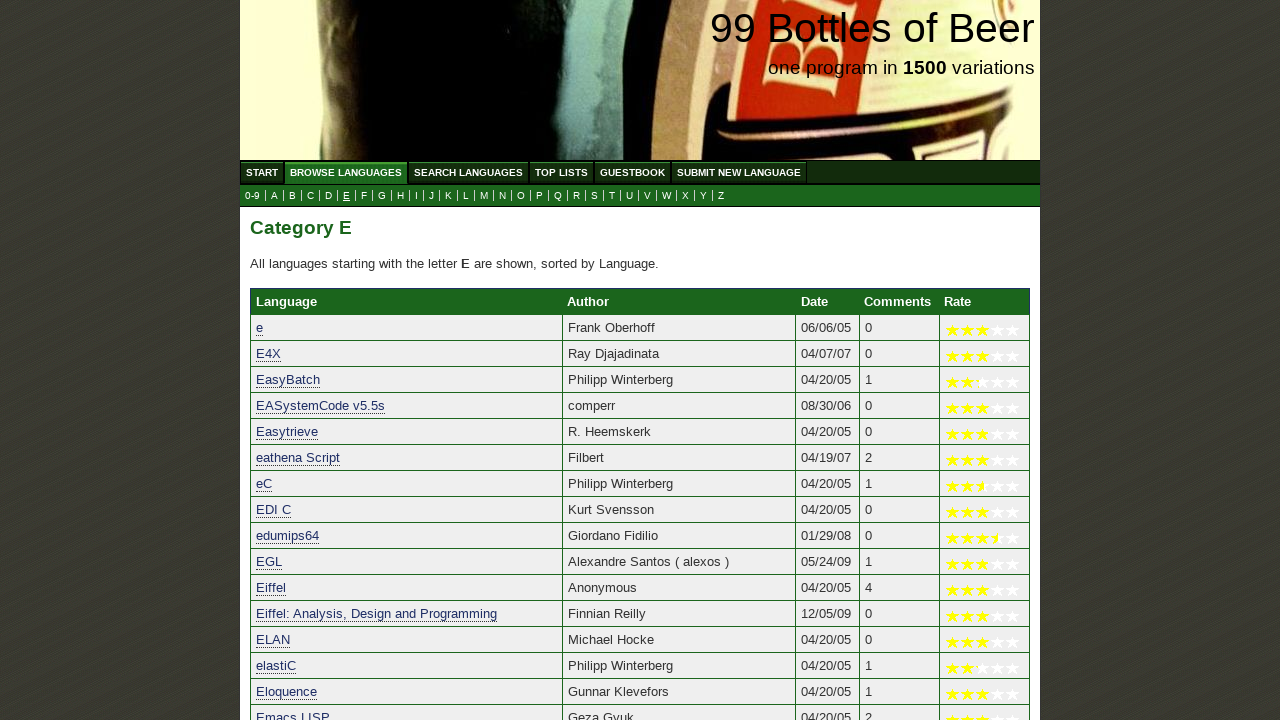

Languages starting with 'E' results loaded
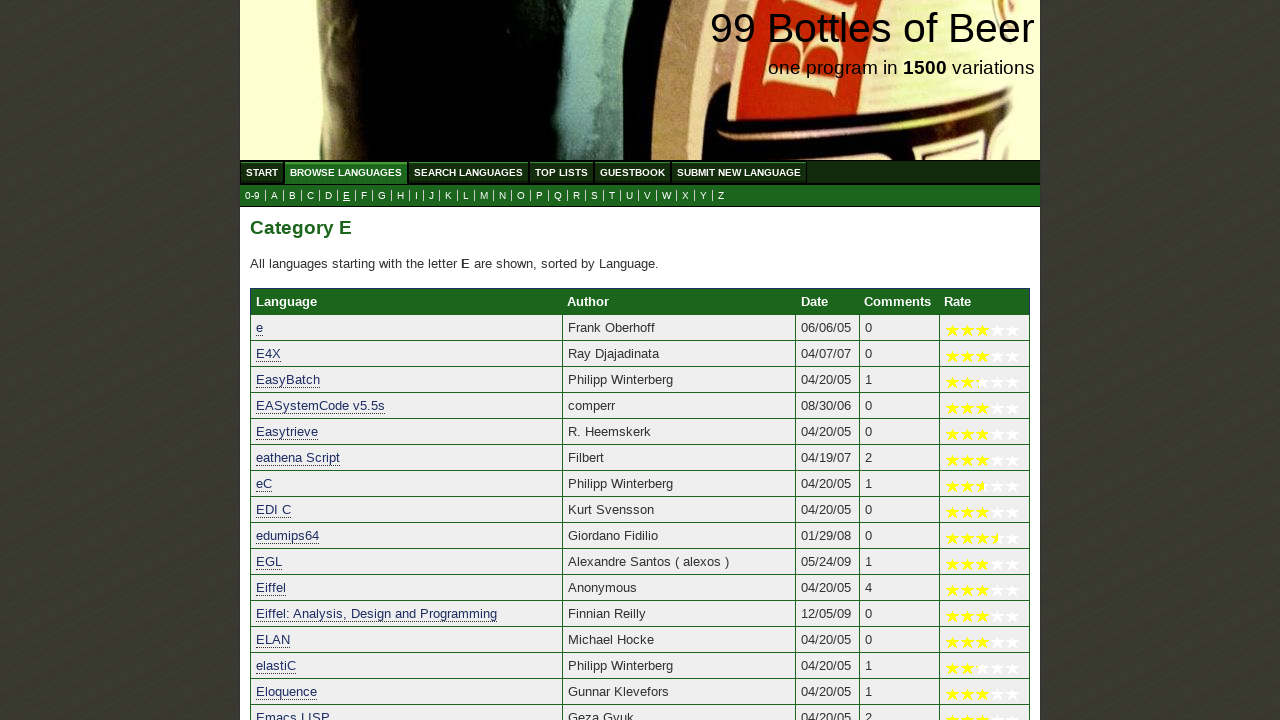

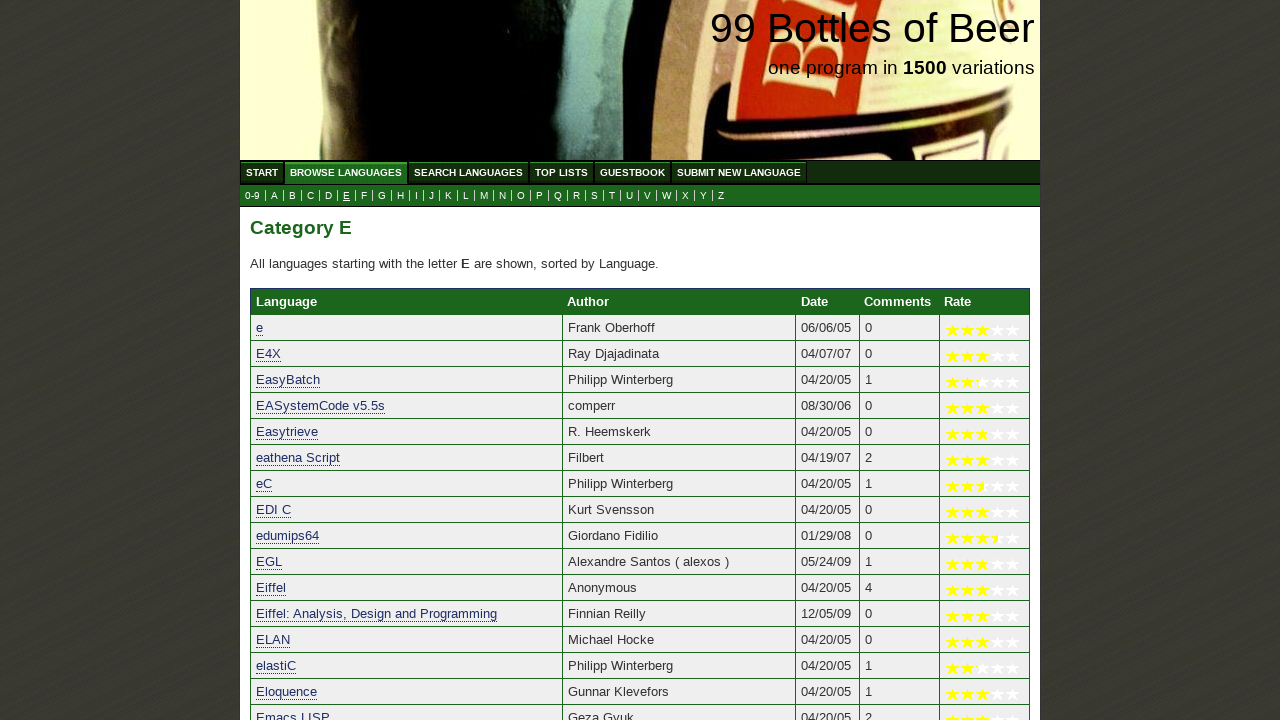